Tests popup event handling by clicking a button and capturing the popup window's title

Starting URL: https://rahulshettyacademy.com/AutomationPractice/

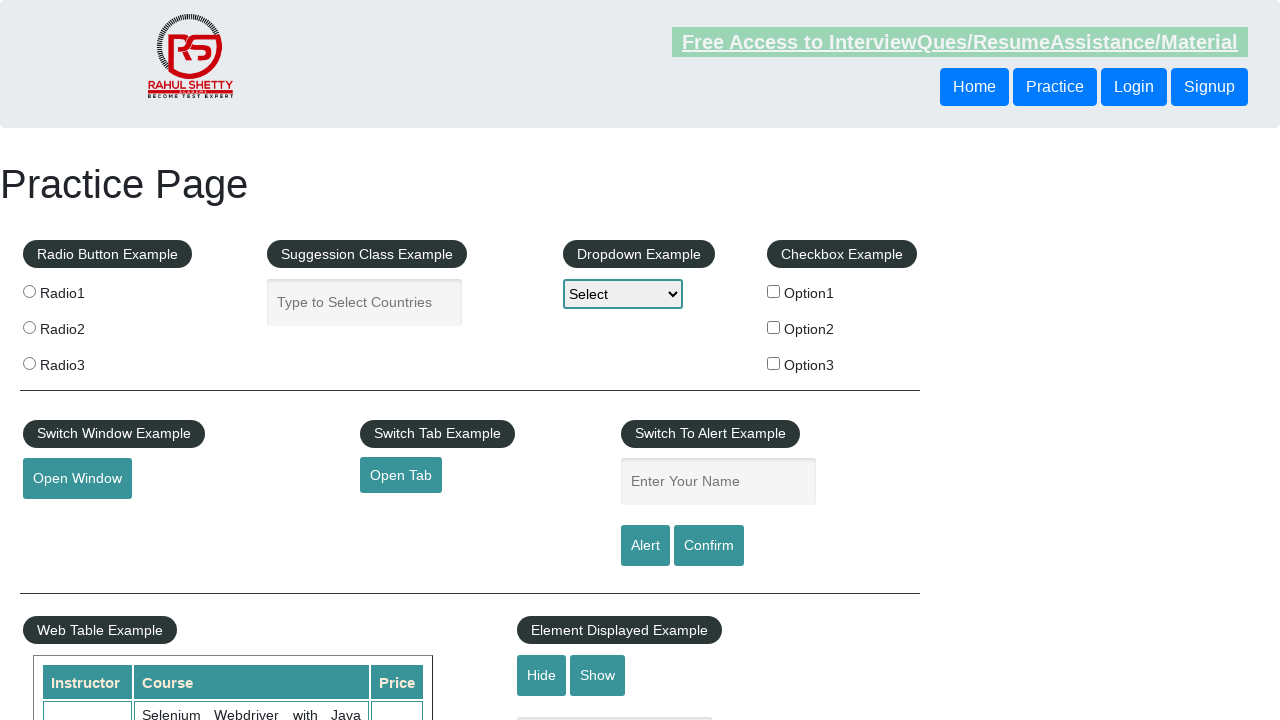

Set up popup event handler to capture popup title
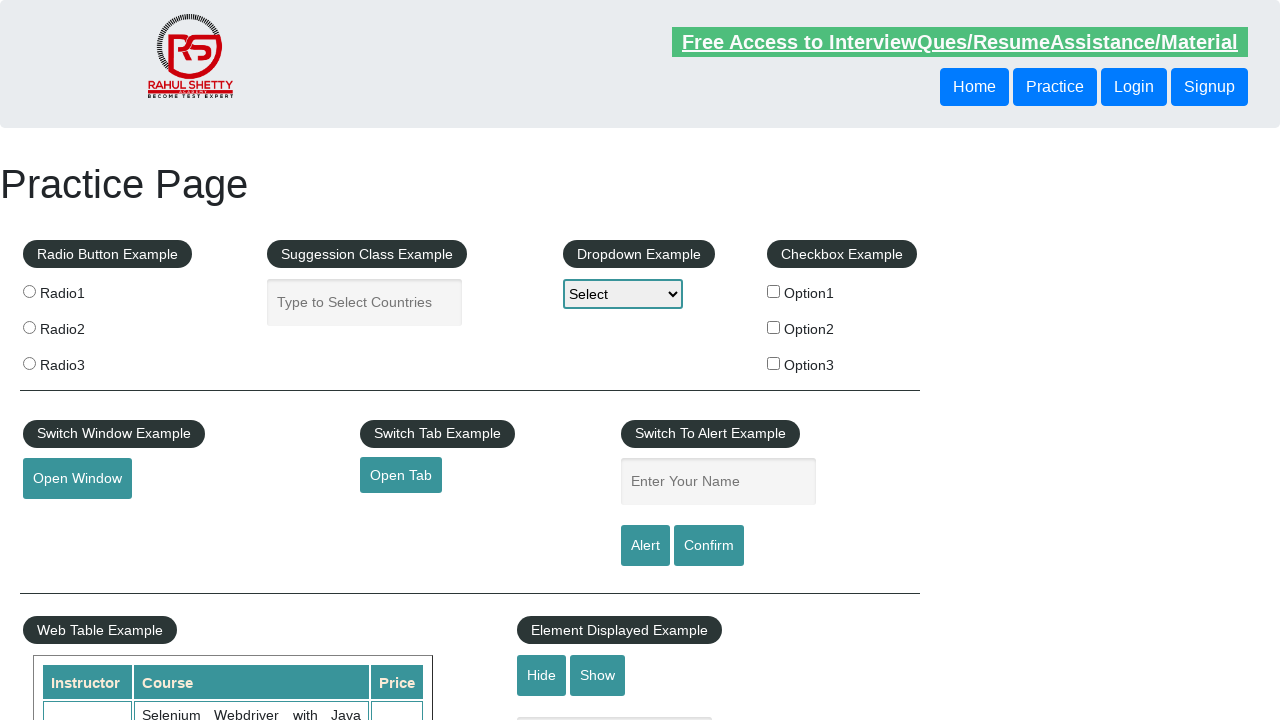

Clicked confirm button to trigger popup at (709, 546) on #confirmbtn
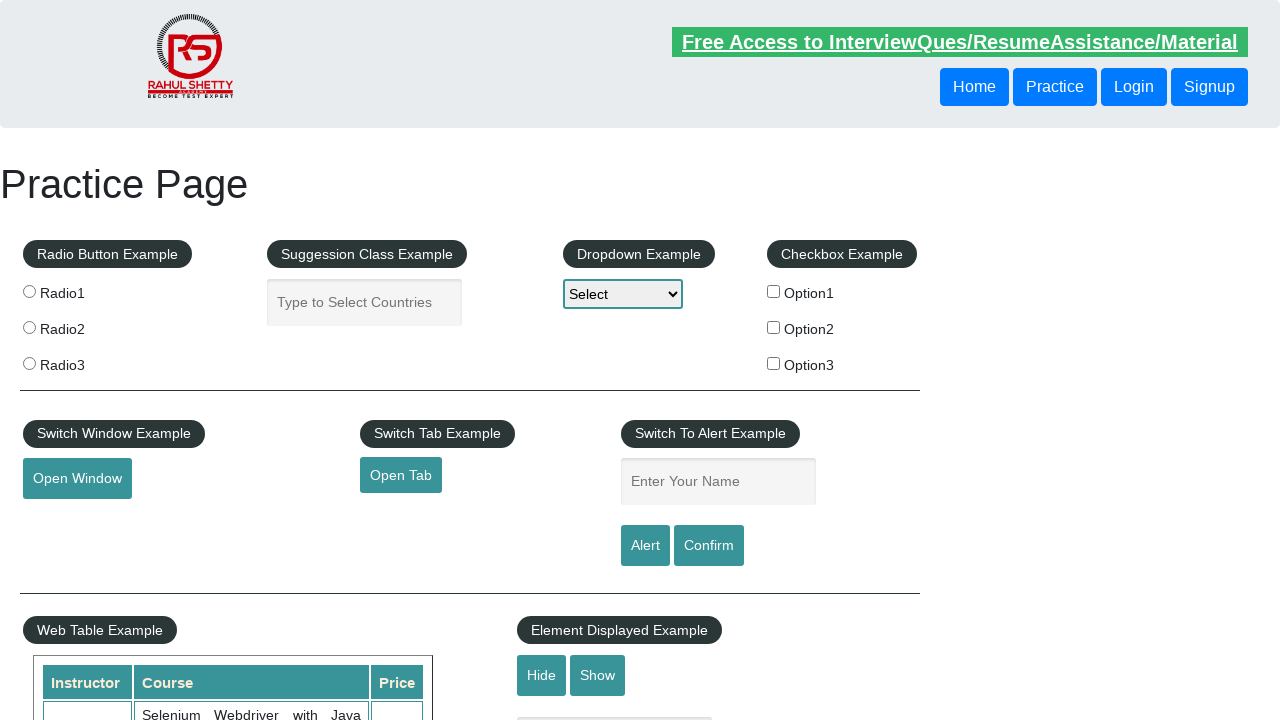

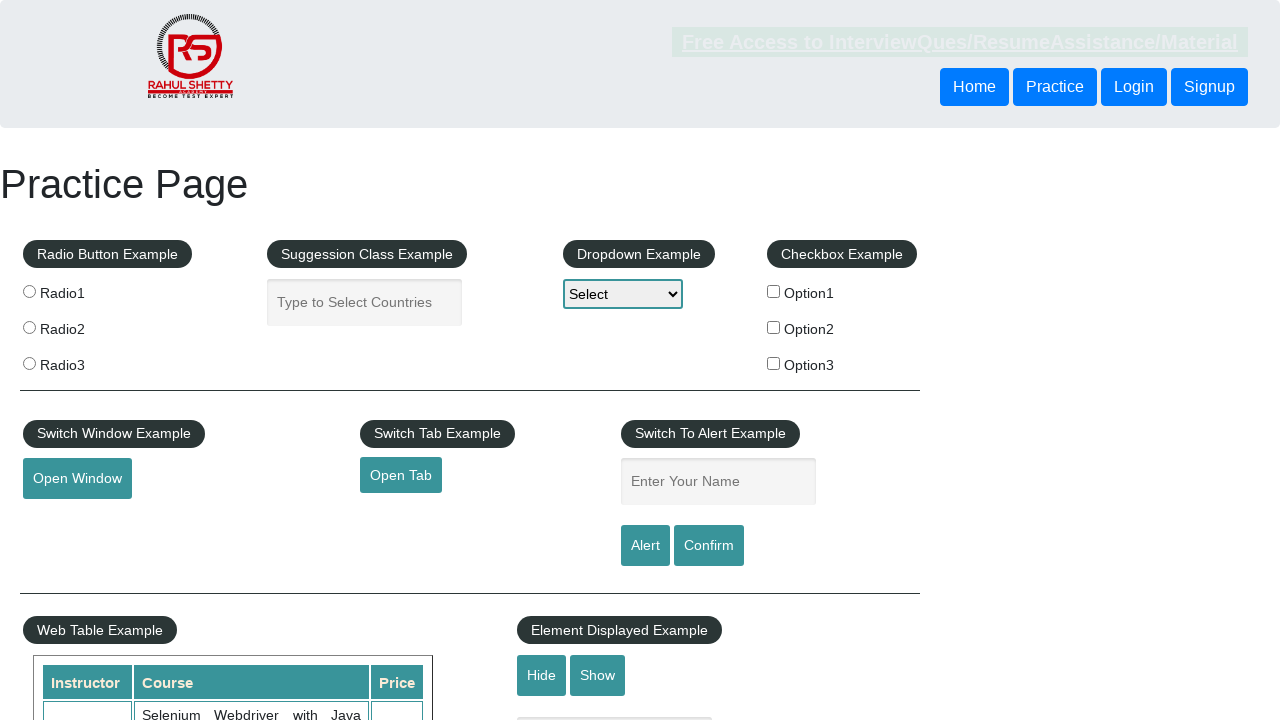